Navigates to the-internet.herokuapp.com, clicks on the first link in the list, and verifies the resulting page header text

Starting URL: http://the-internet.herokuapp.com/

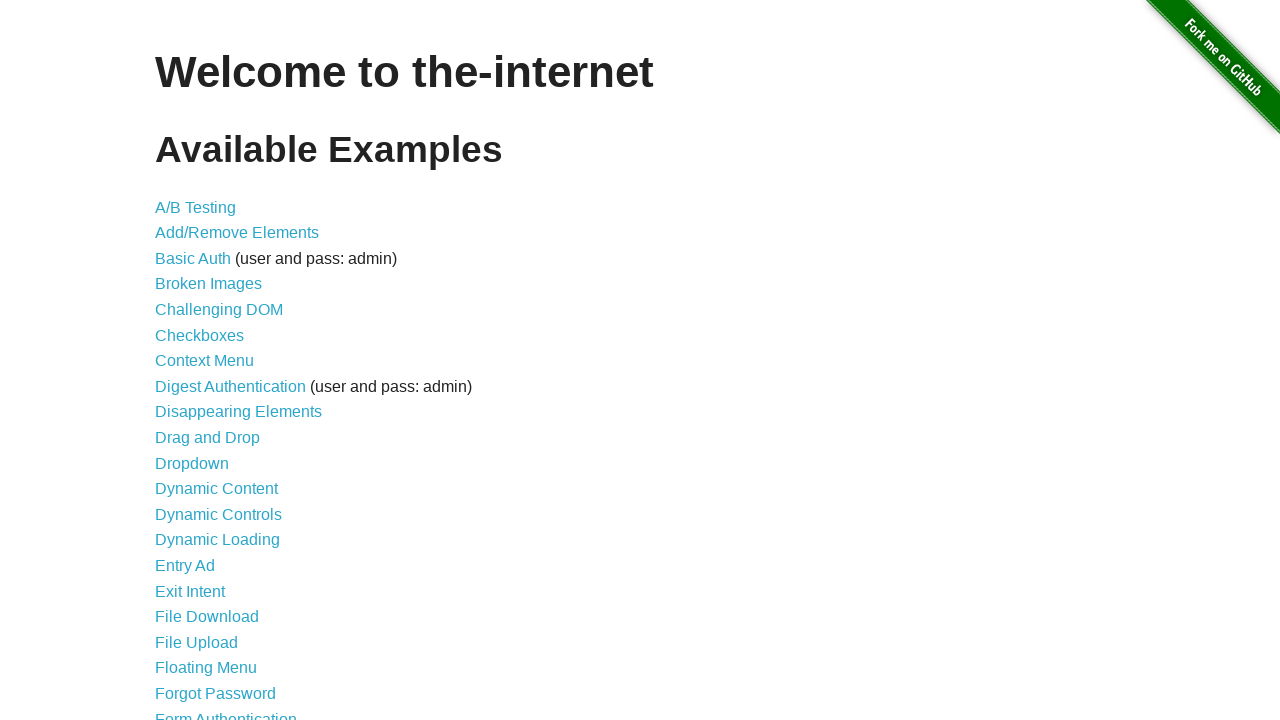

Navigated to the-internet.herokuapp.com
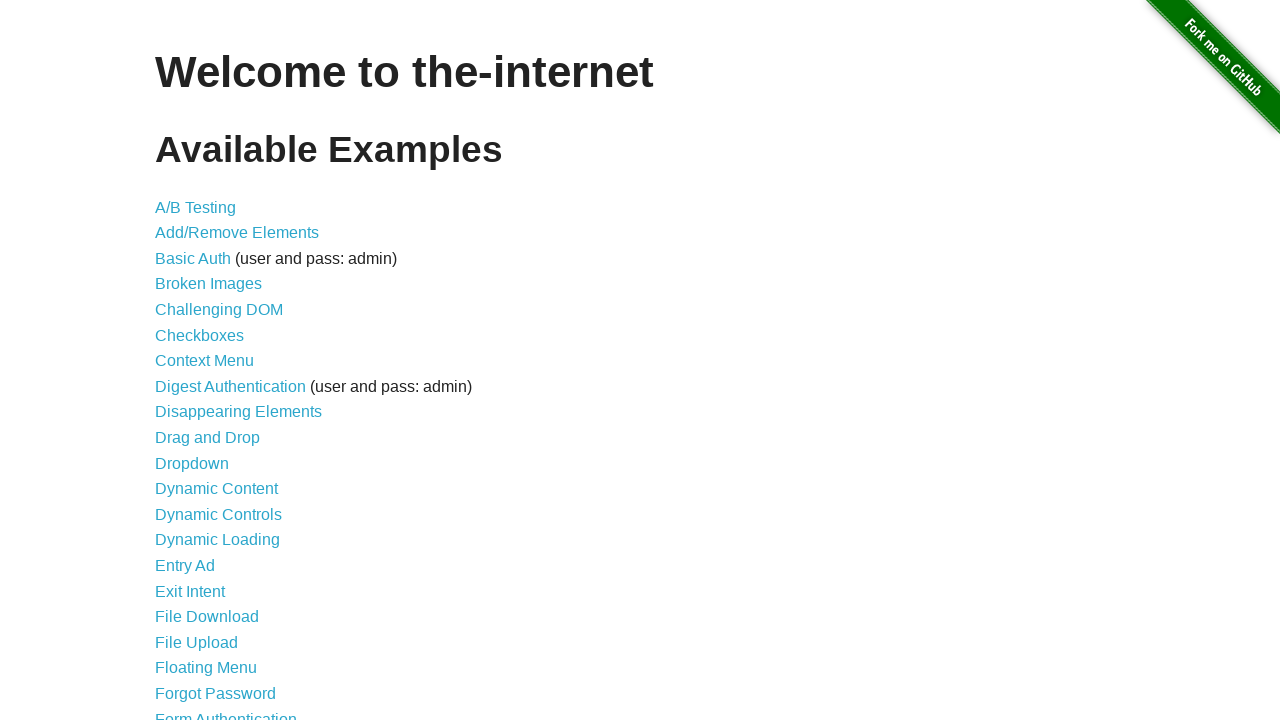

Clicked on the first link in the list at (196, 207) on xpath=//ul/li/a
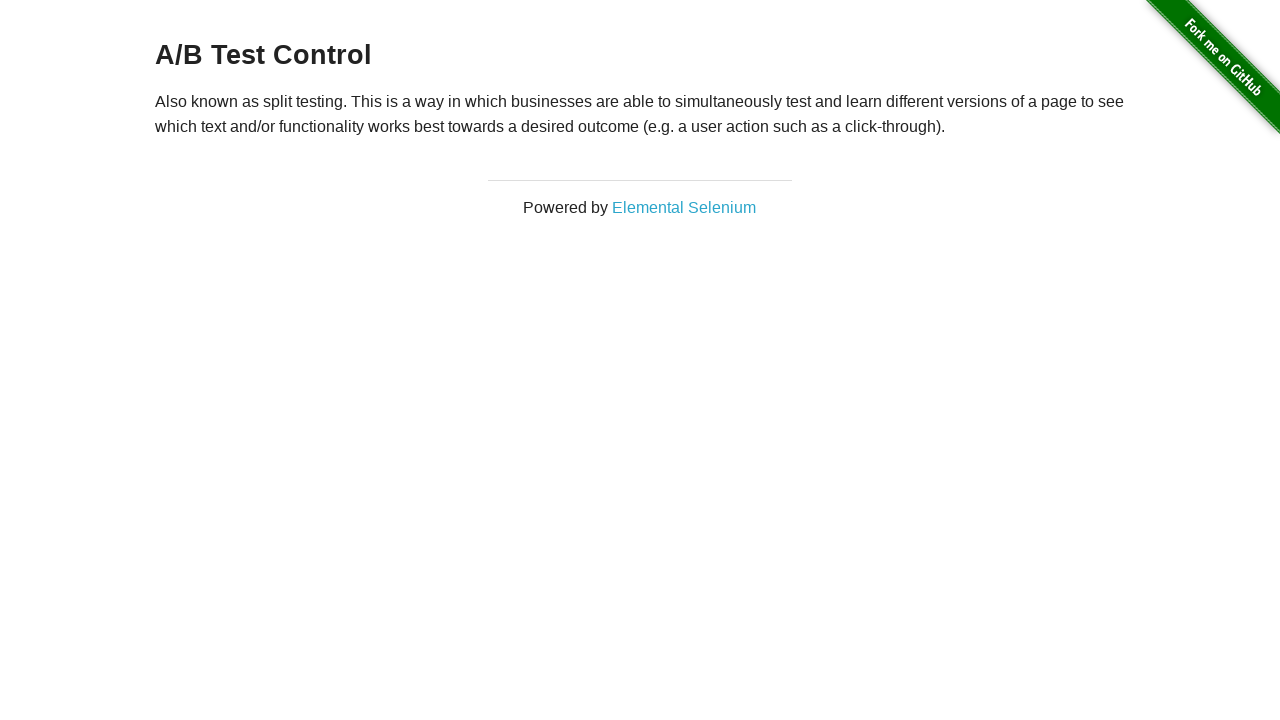

Heading element loaded and is visible
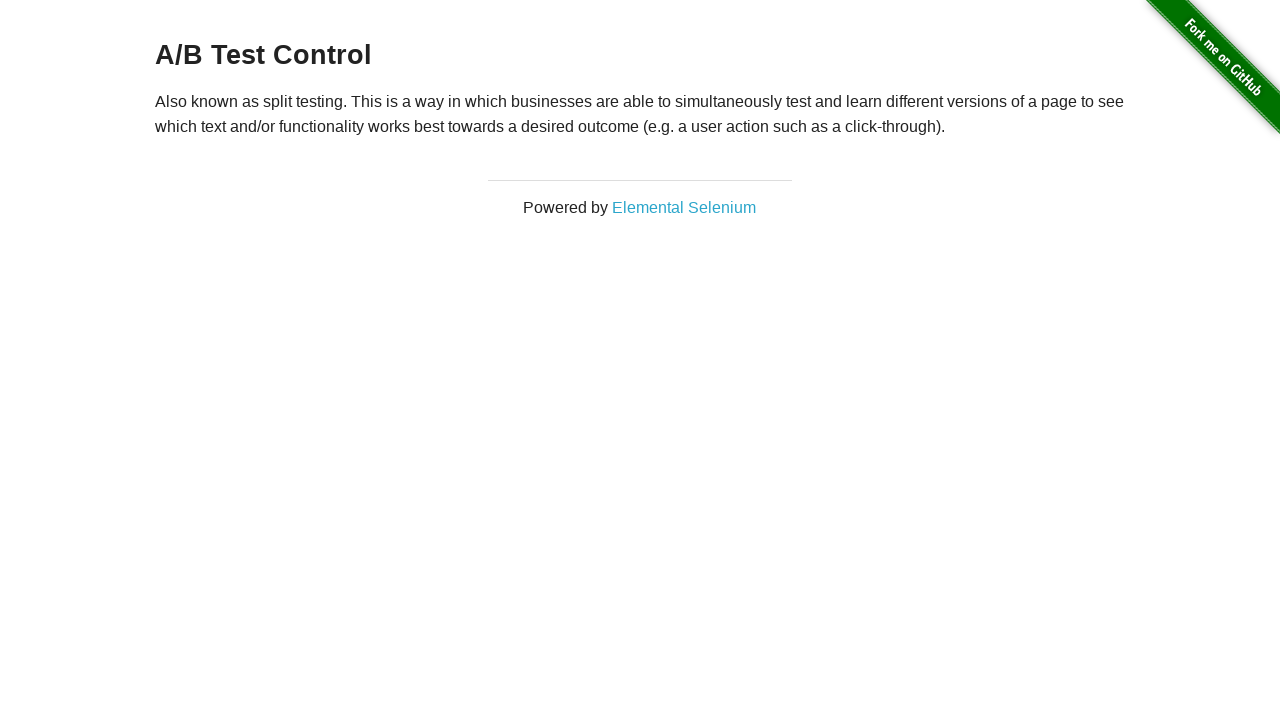

Verified heading text is not None
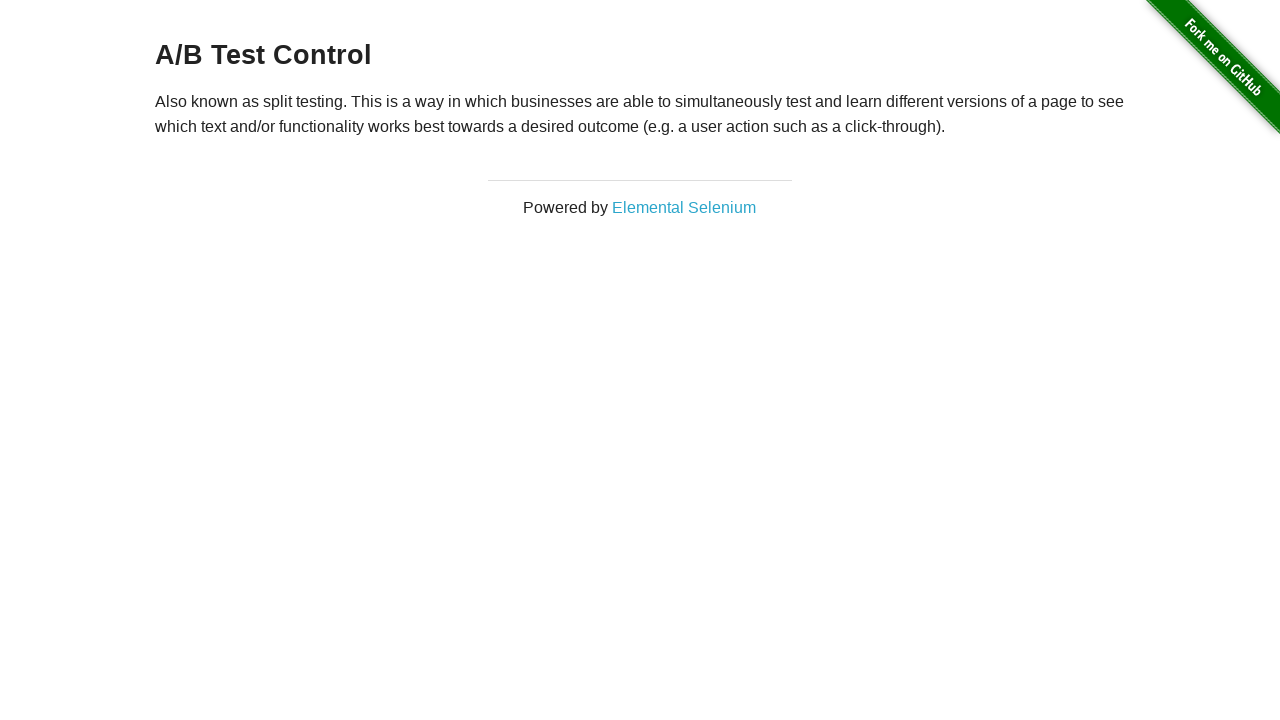

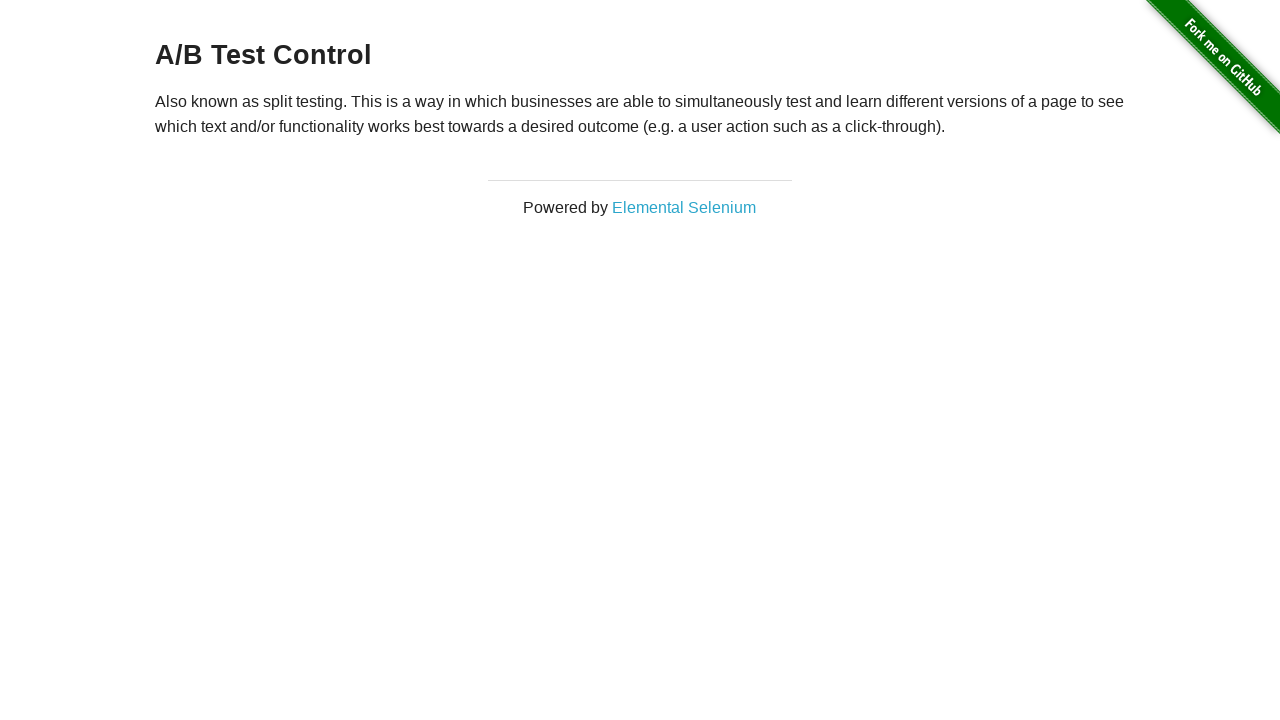